Tests JavaScript alert popup handling by clicking a button that triggers an alert and then accepting it

Starting URL: https://the-internet.herokuapp.com/javascript_alerts

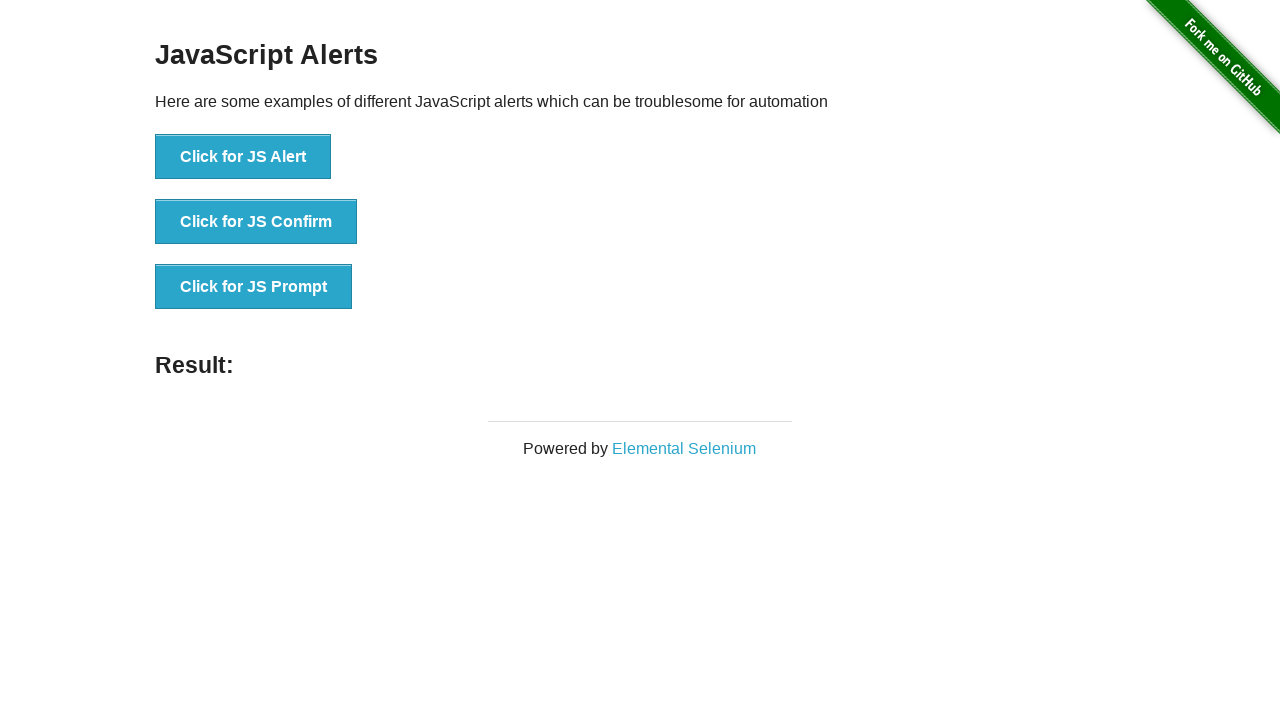

Clicked button to trigger JavaScript alert at (243, 157) on xpath=//button[text()='Click for JS Alert']
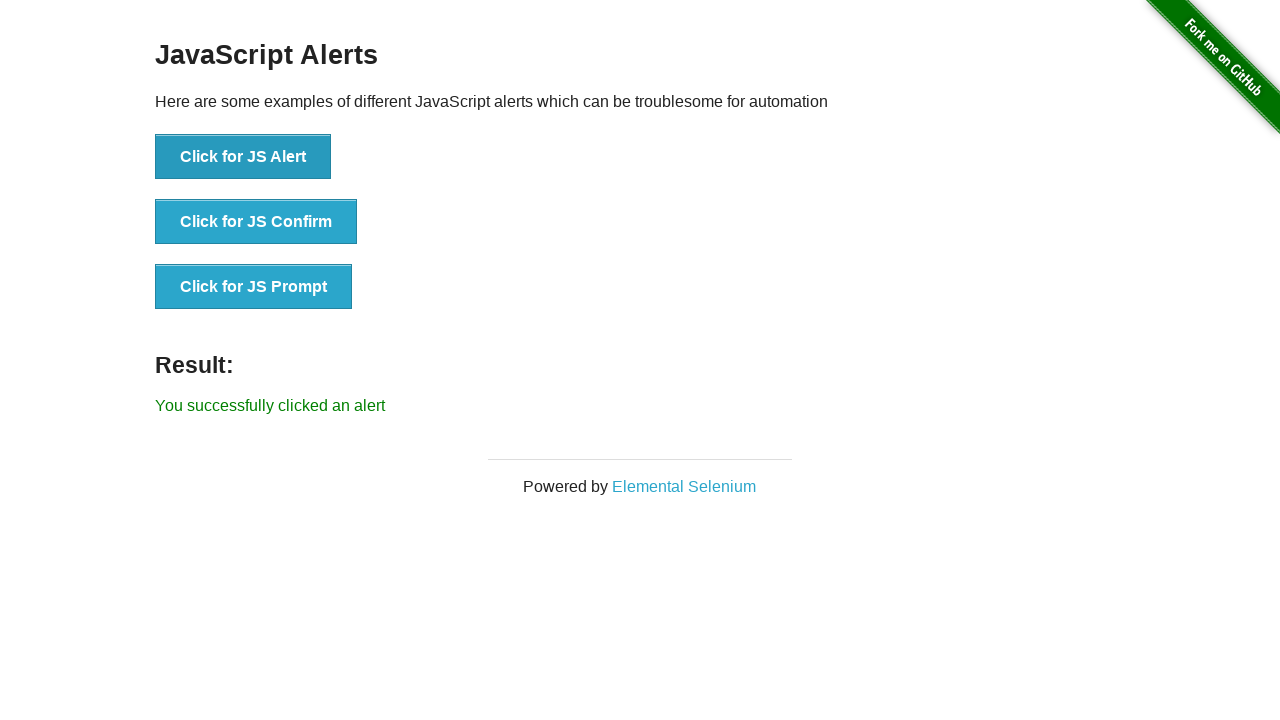

Set up dialog handler to accept alerts
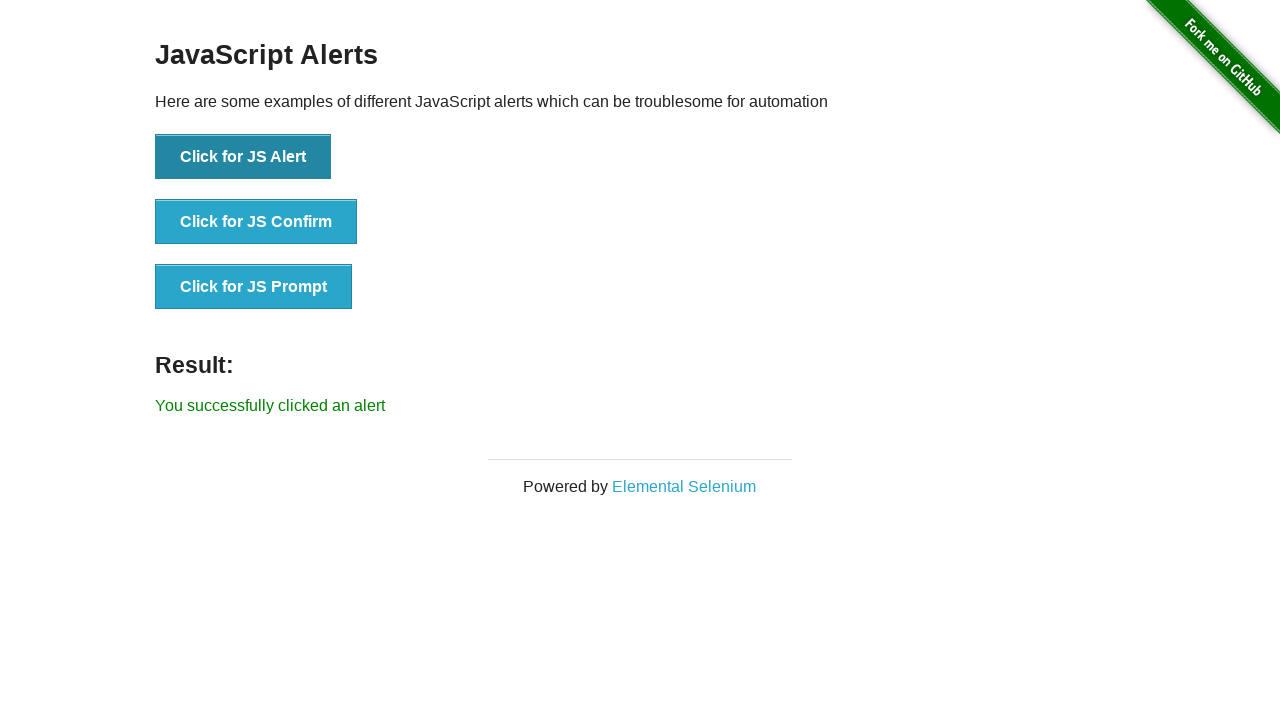

Set up one-time dialog handler to accept next alert
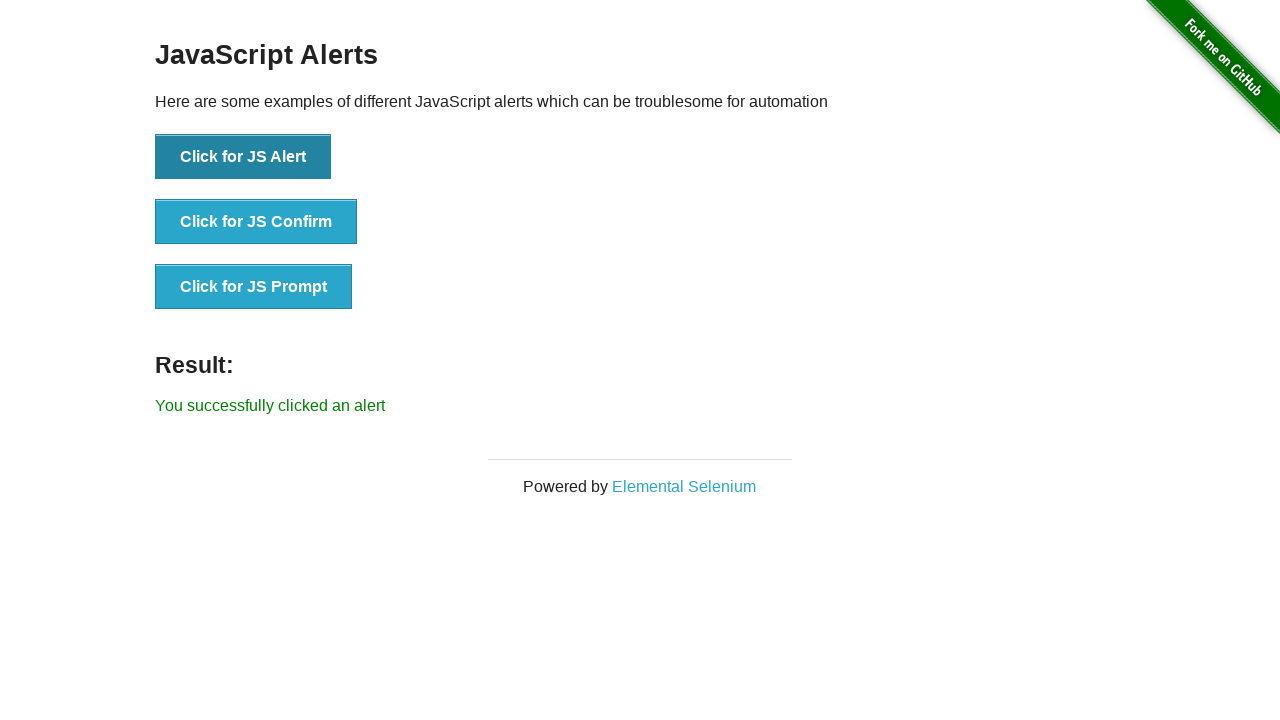

Clicked button to trigger JavaScript alert and accepted it at (243, 157) on xpath=//button[text()='Click for JS Alert']
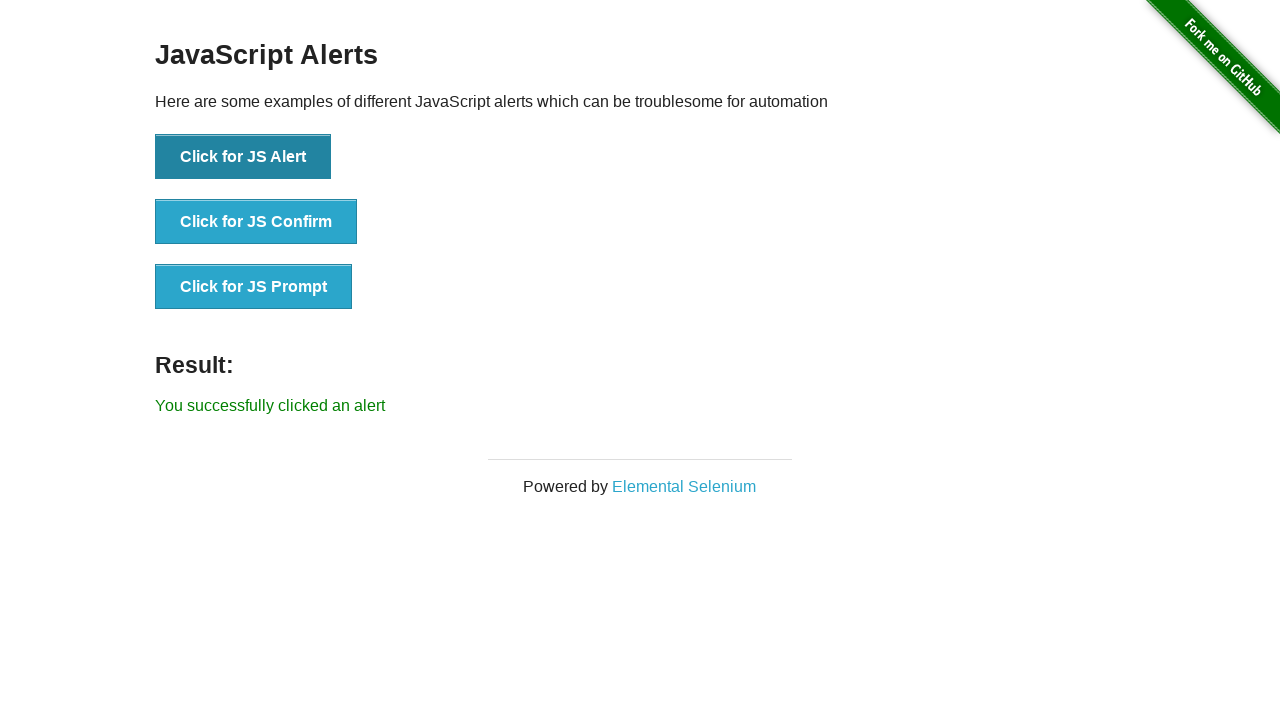

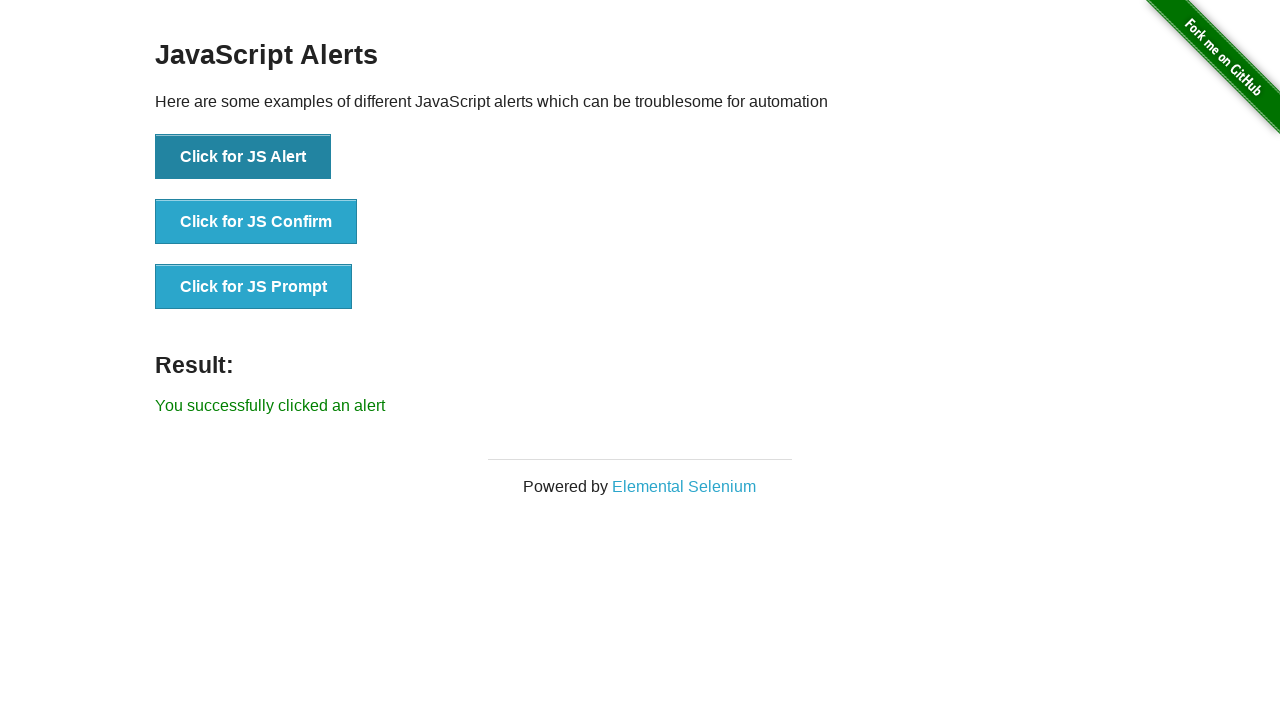